Tests dynamic content loading by clicking a start button and waiting for the "Hello World!" text element to be rendered after a loading bar completes.

Starting URL: http://the-internet.herokuapp.com/dynamic_loading/2

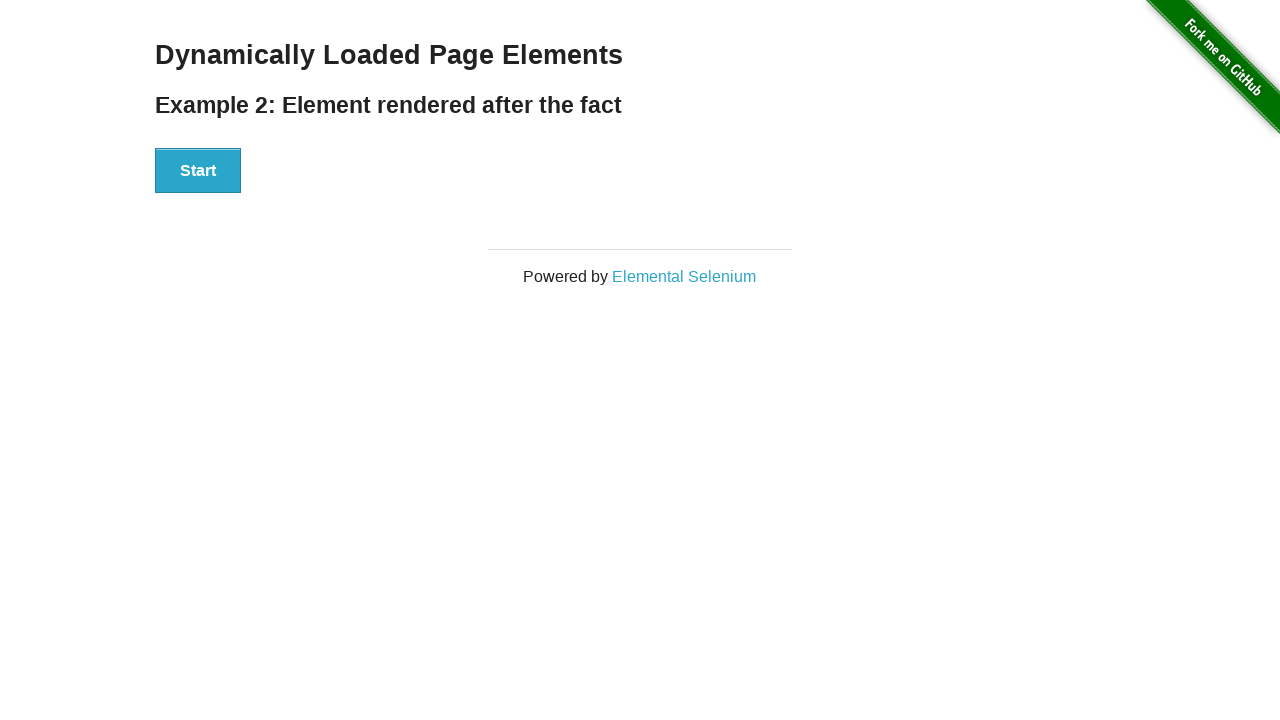

Clicked the Start button to begin dynamic loading at (198, 171) on #start button
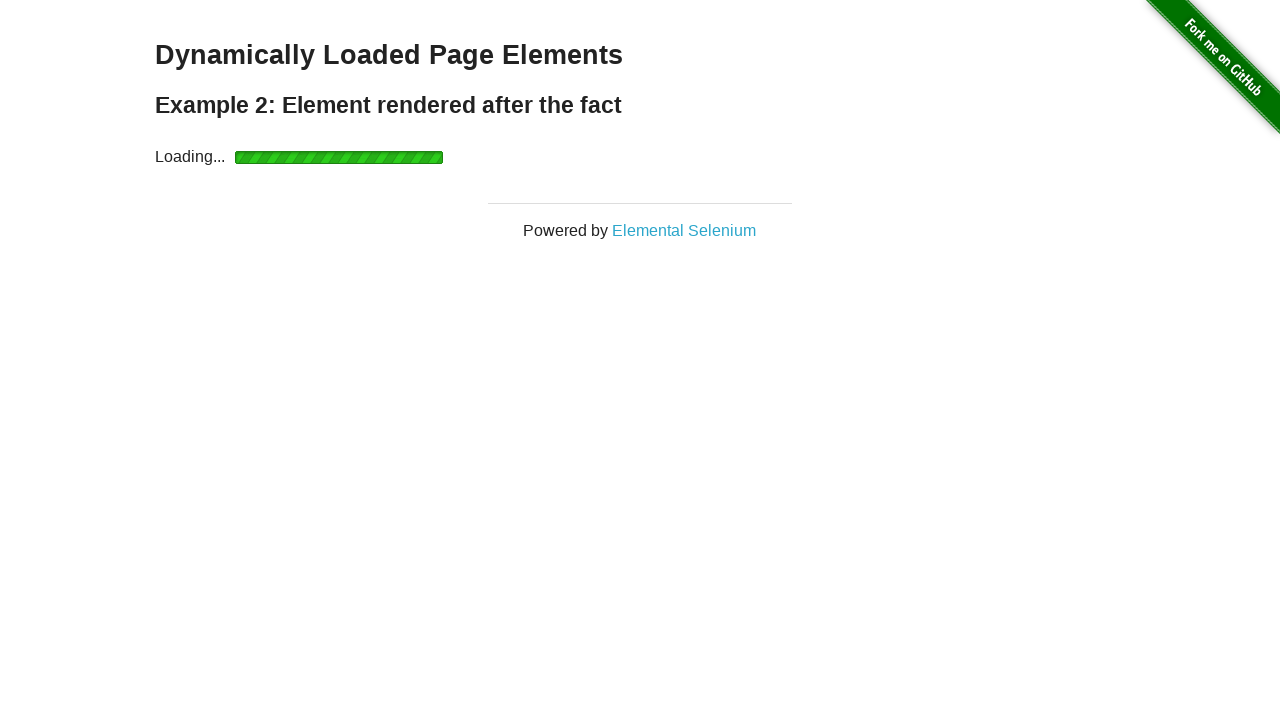

Waited for loading to complete and 'Hello World!' element to appear
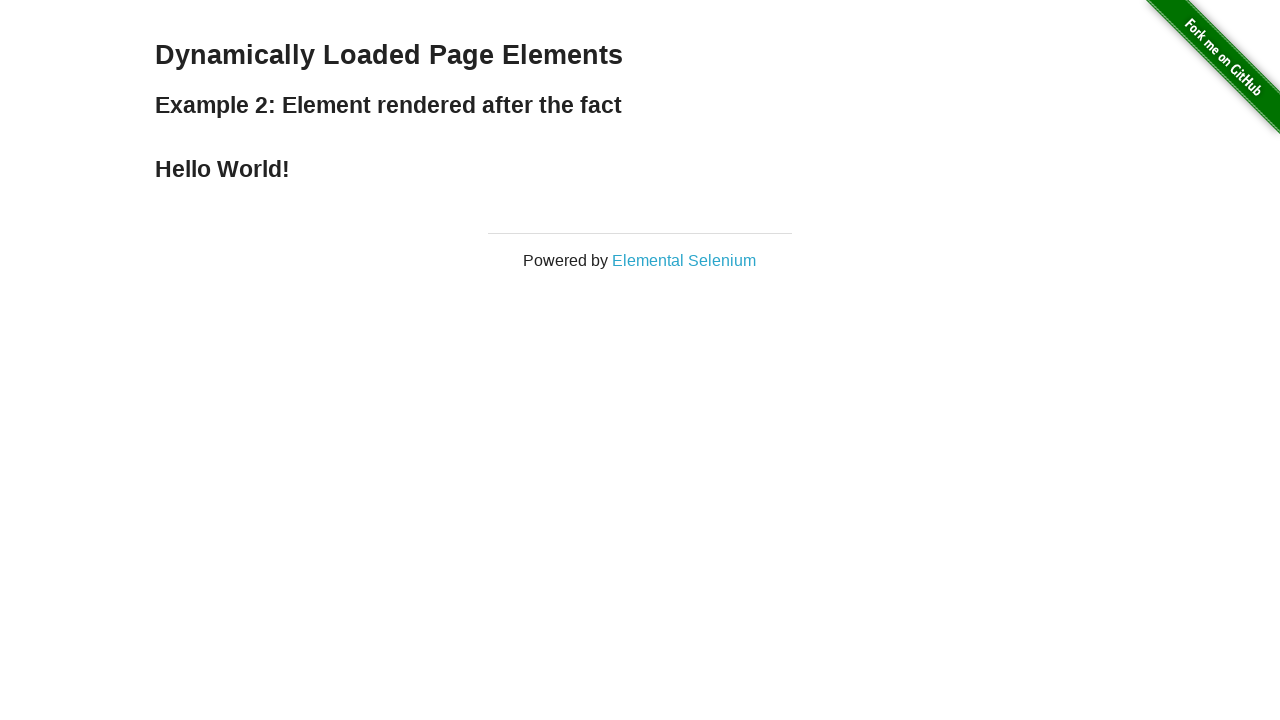

Verified that the finish element contains 'Hello World!'
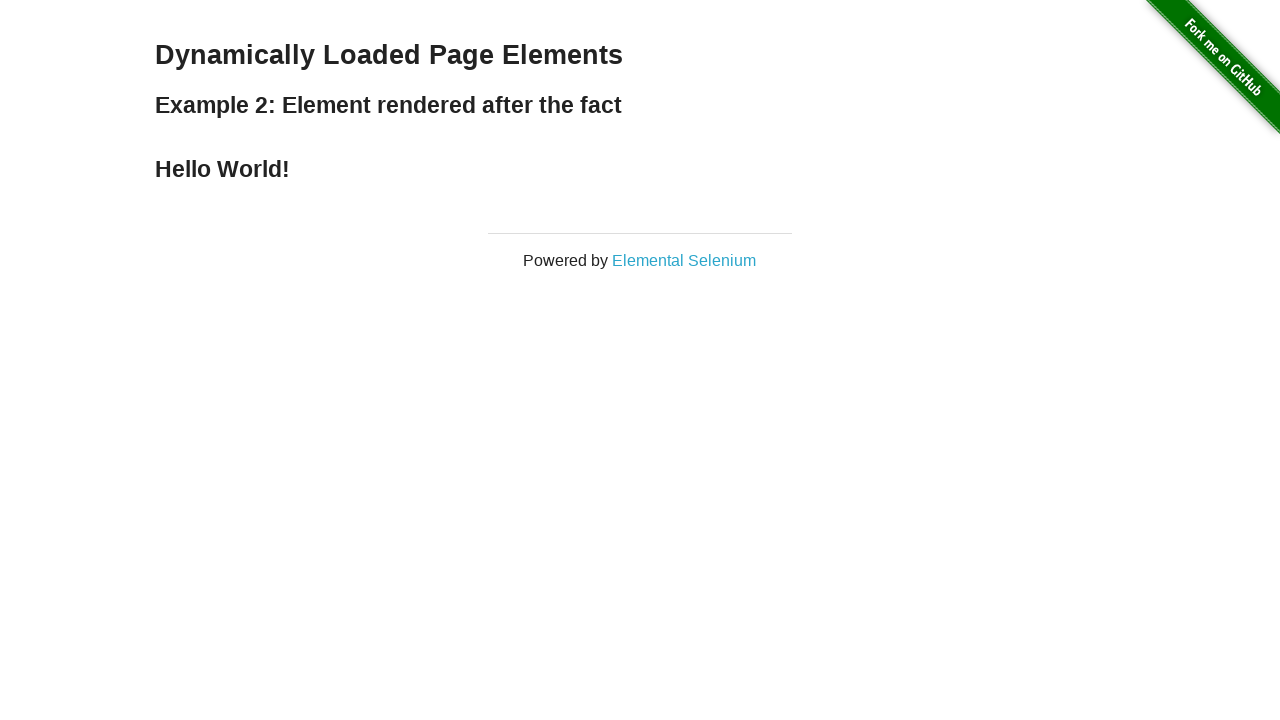

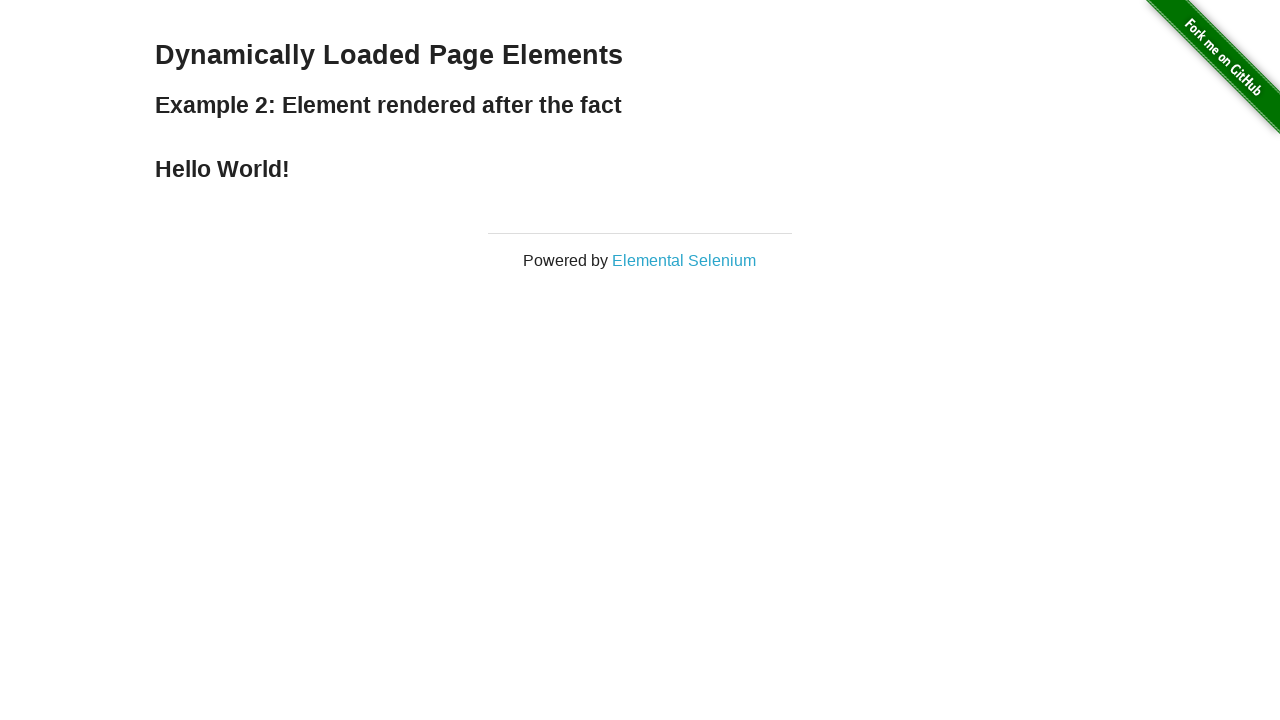